Tests dynamic content loading by navigating to a dynamic loading example page, triggering content load, and verifying the content appears

Starting URL: https://the-internet.herokuapp.com/

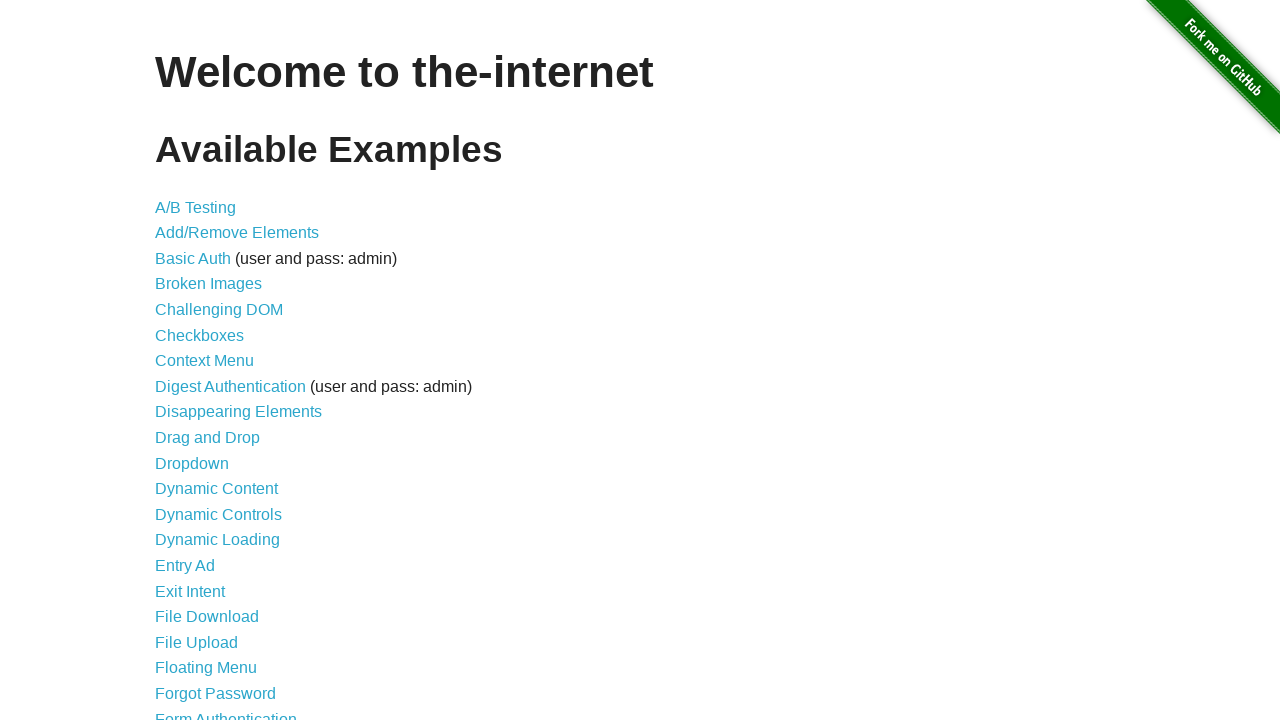

Clicked on Dynamic Loading link at (218, 540) on text=Dynamic Loading
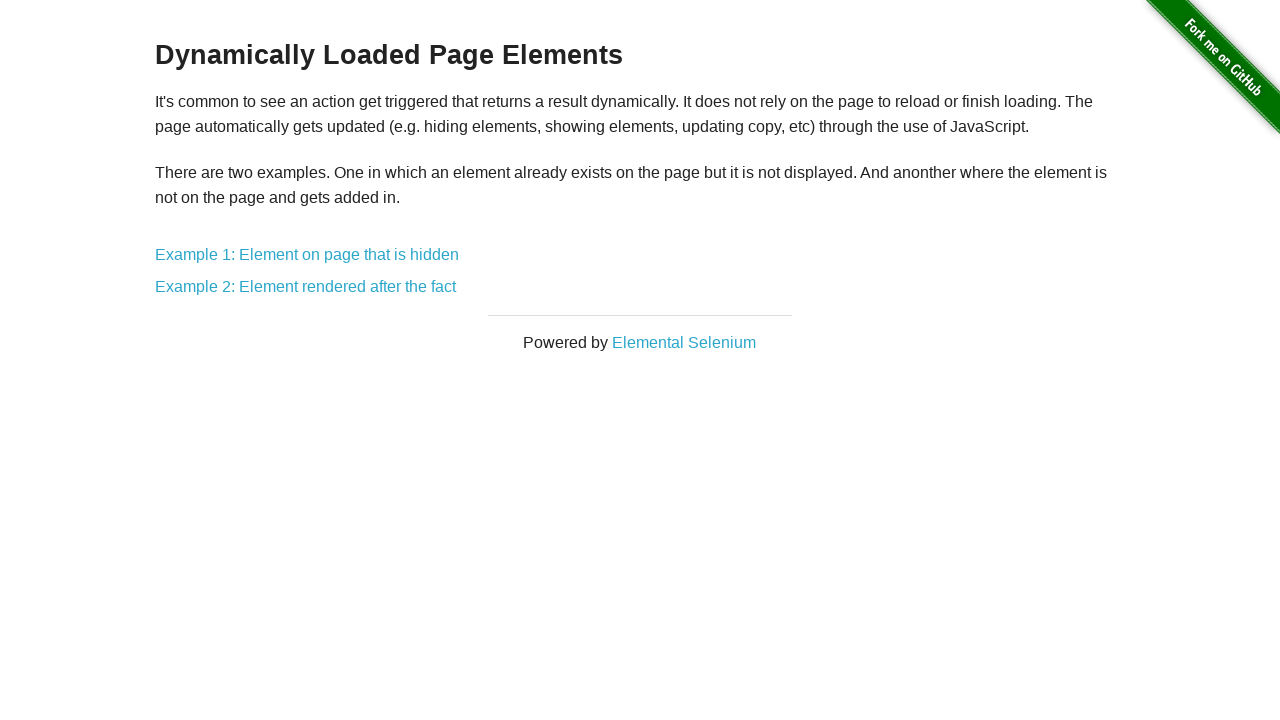

Clicked on Example 2 partial link at (306, 287) on text=Example 2:
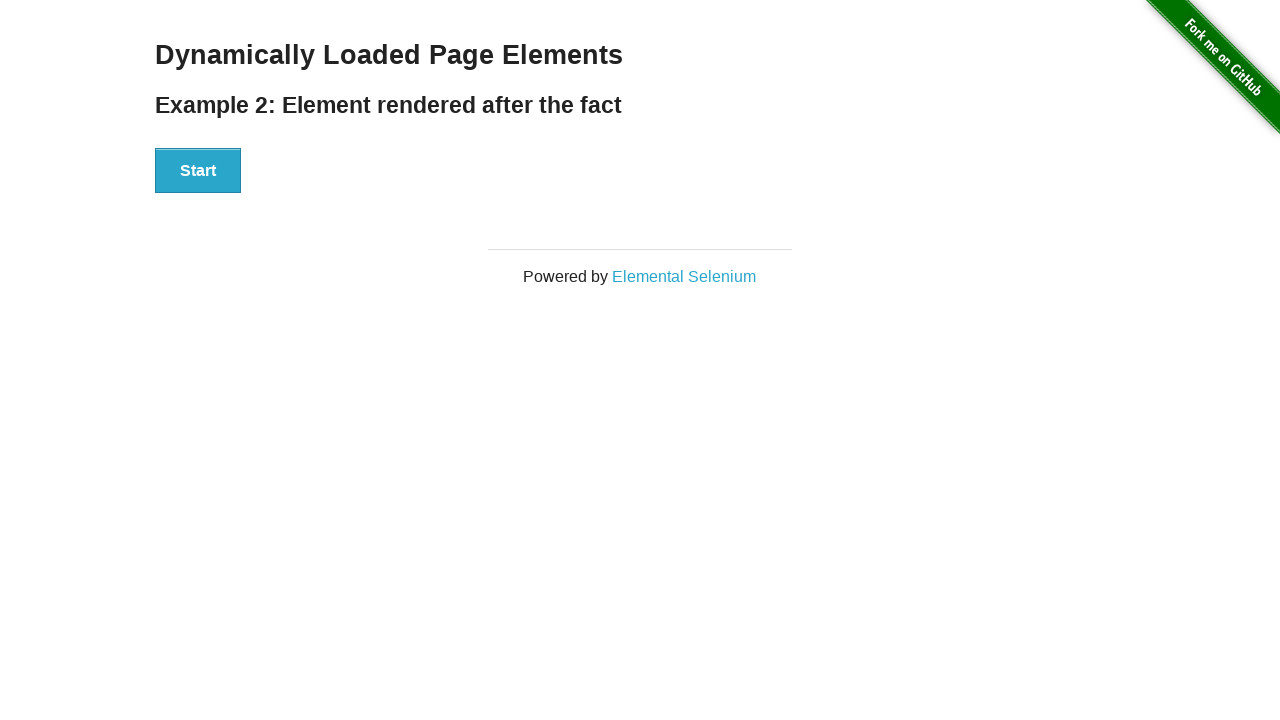

Clicked Start button to trigger dynamic content loading at (198, 171) on button
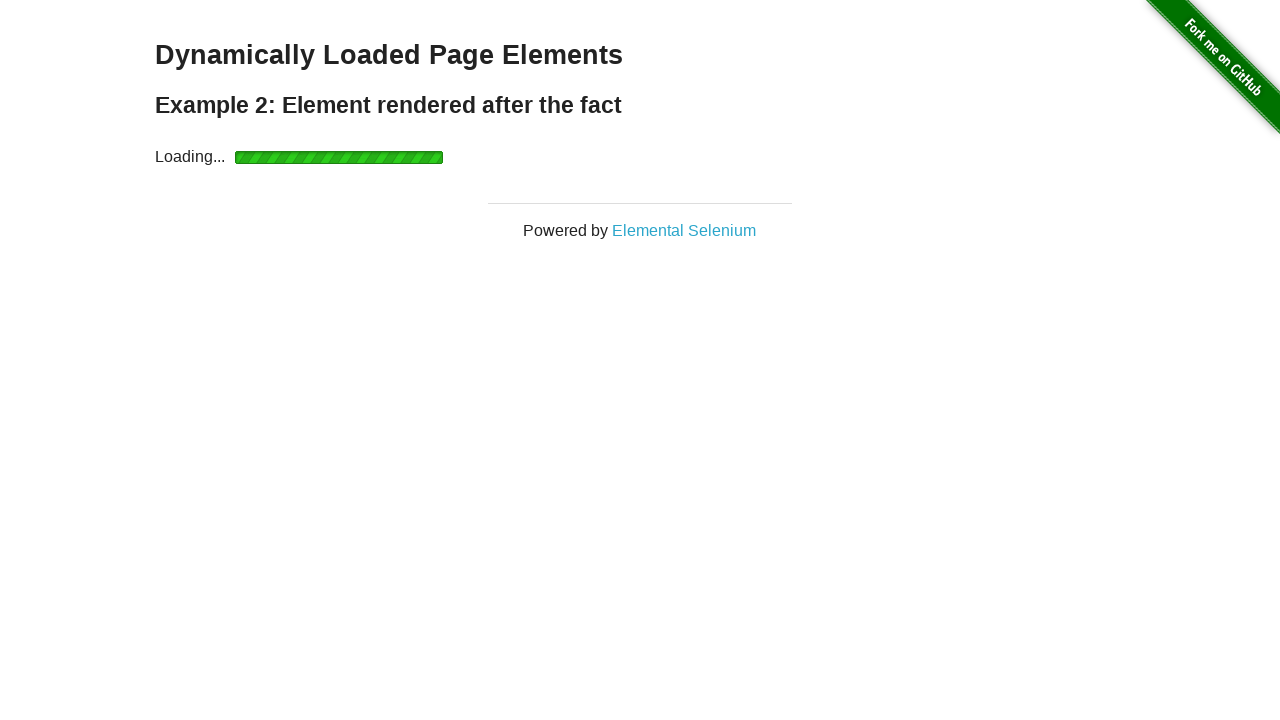

Dynamic content appeared and became visible
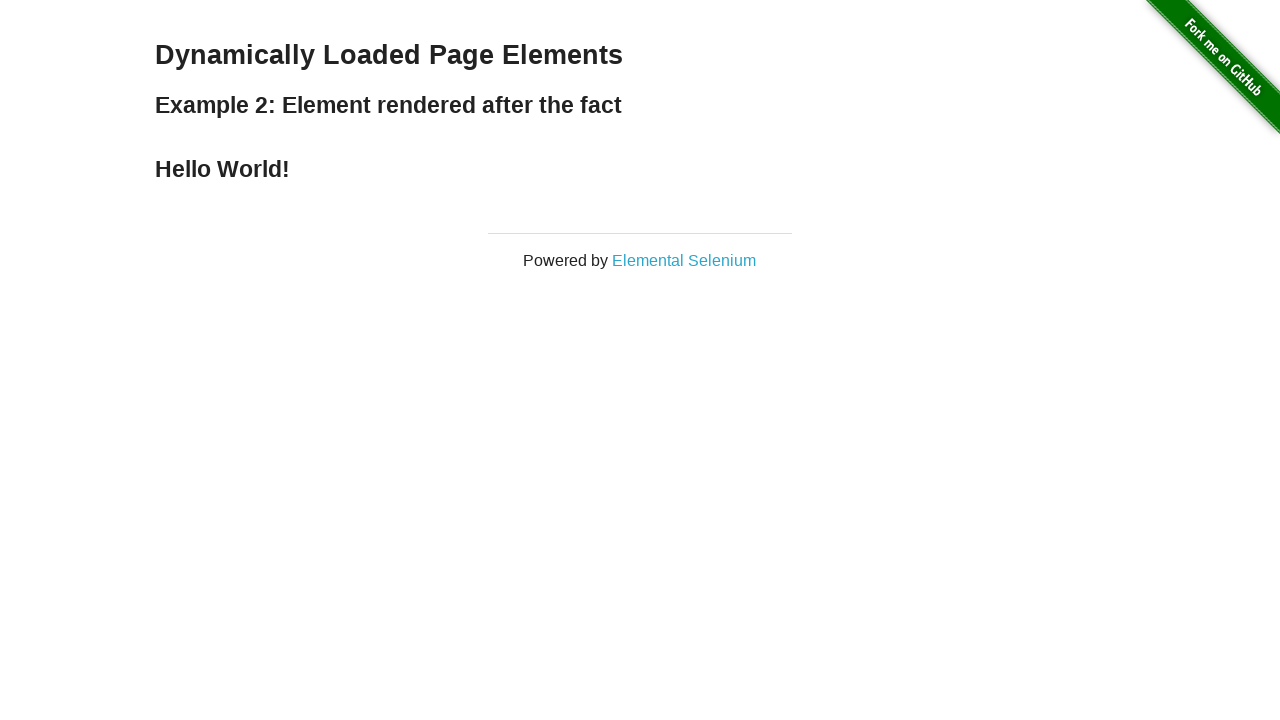

Retrieved dynamically loaded content text
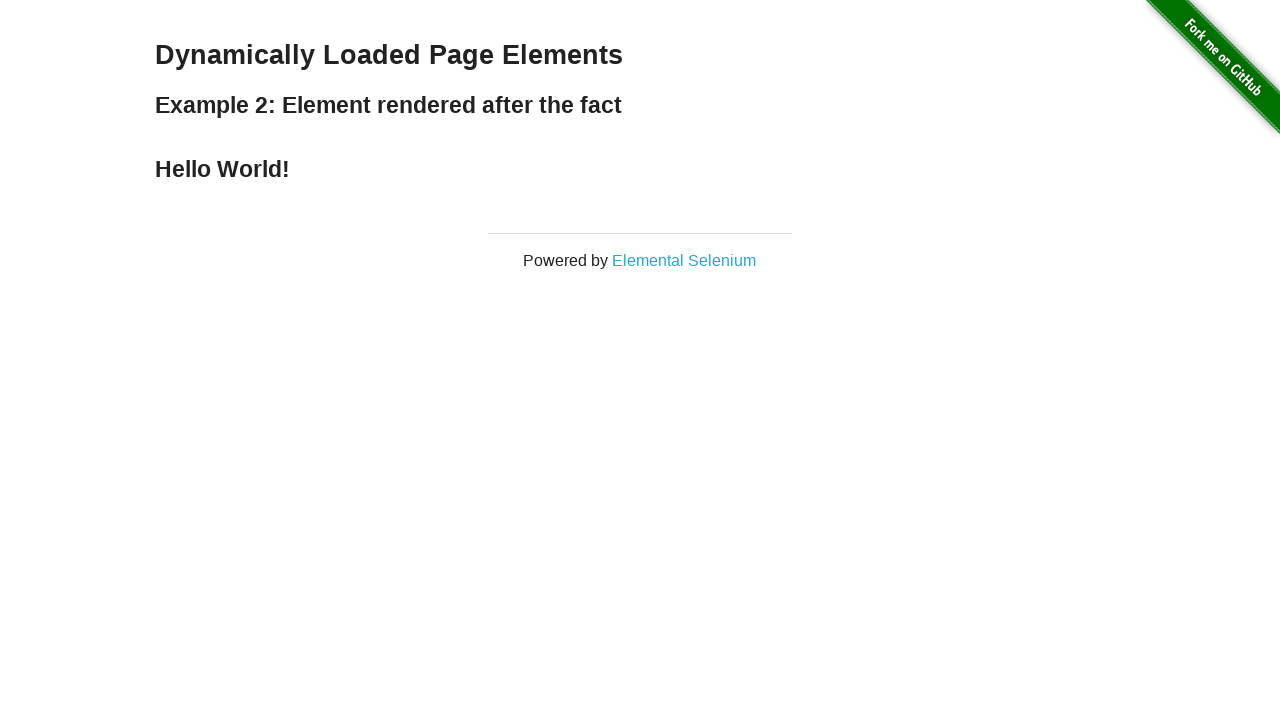

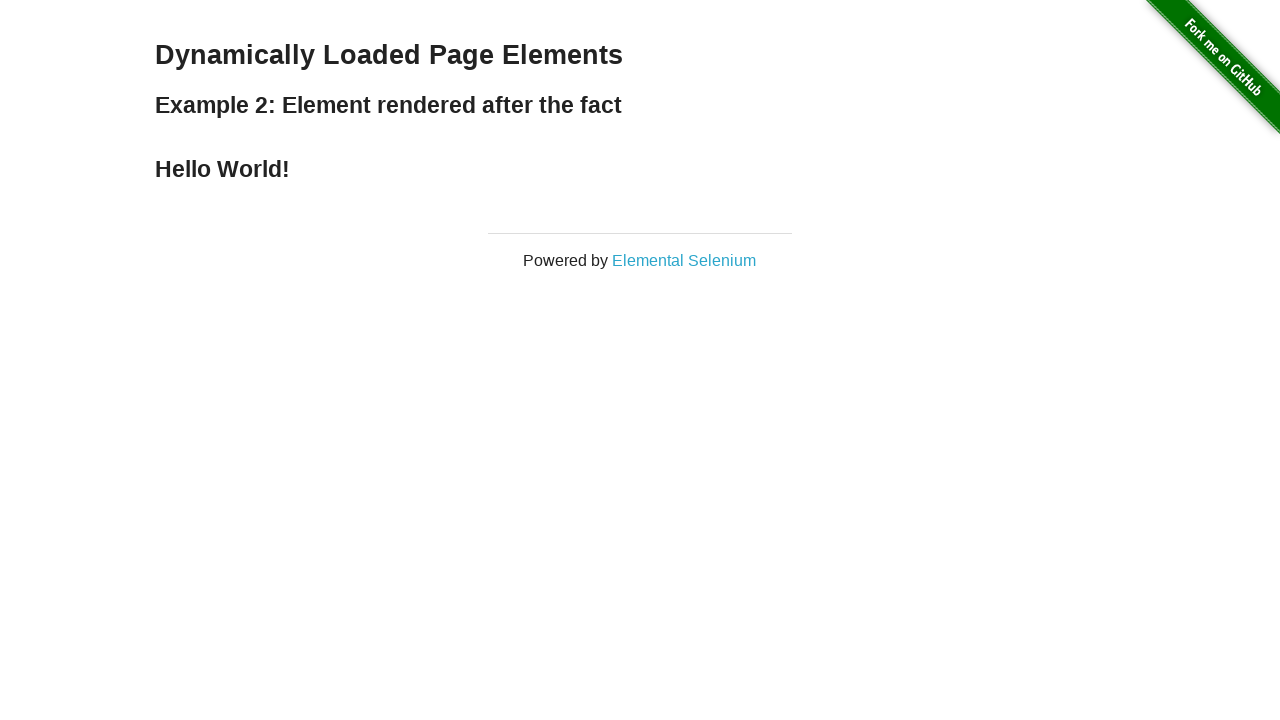